Tests website search by clicking search icon and entering a search query

Starting URL: http://www.flinders.edu.au

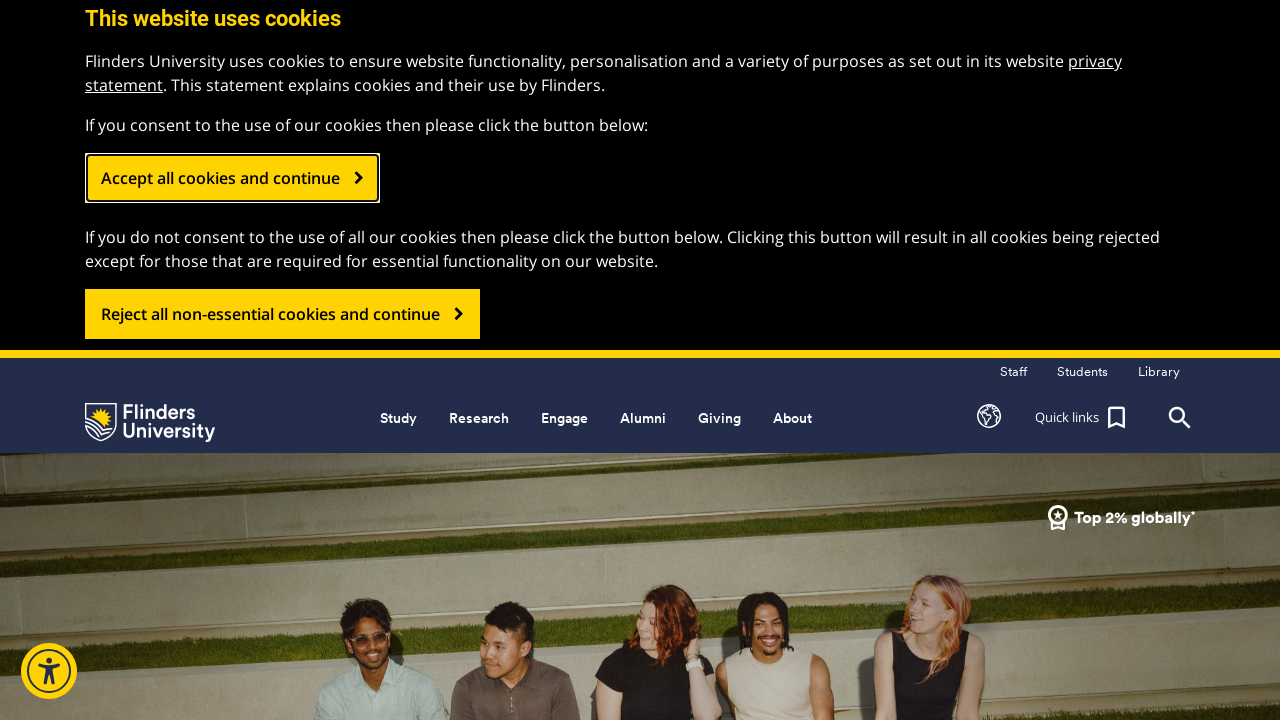

Clicked search icon to open search field at (1180, 418) on .header_search_top
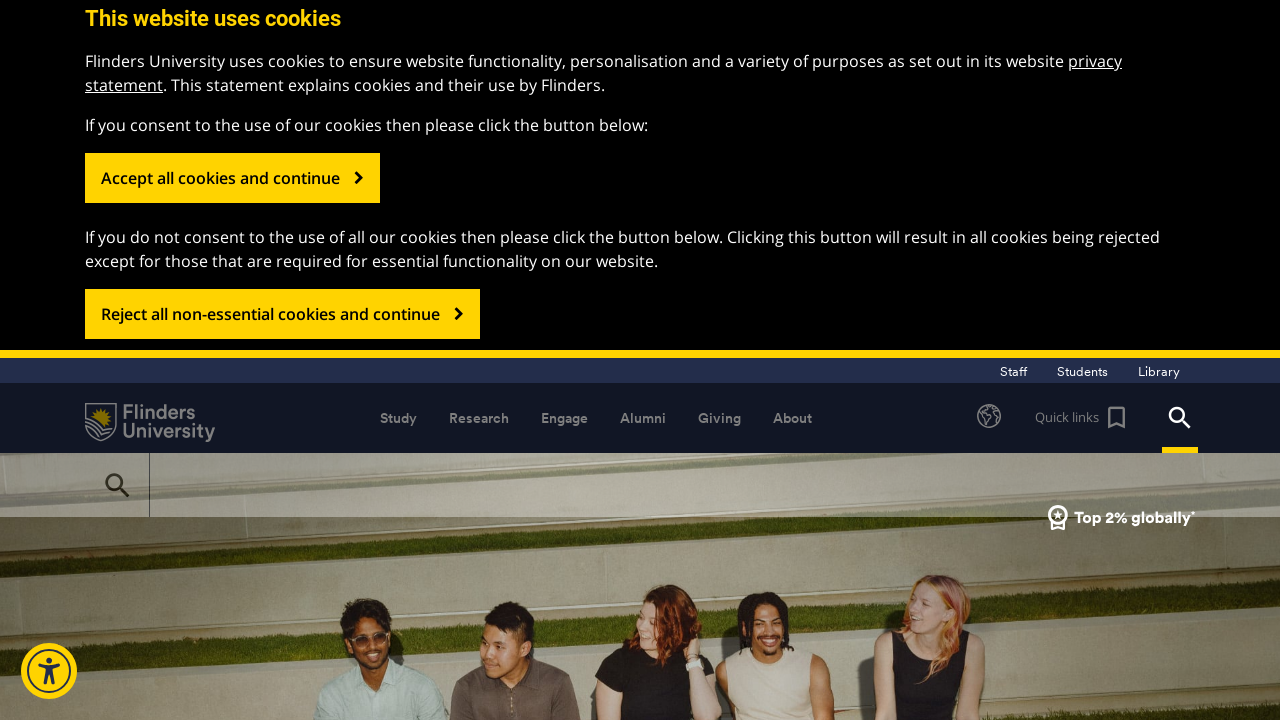

Entered 'Psychology' in search field on #gsc-i-id1
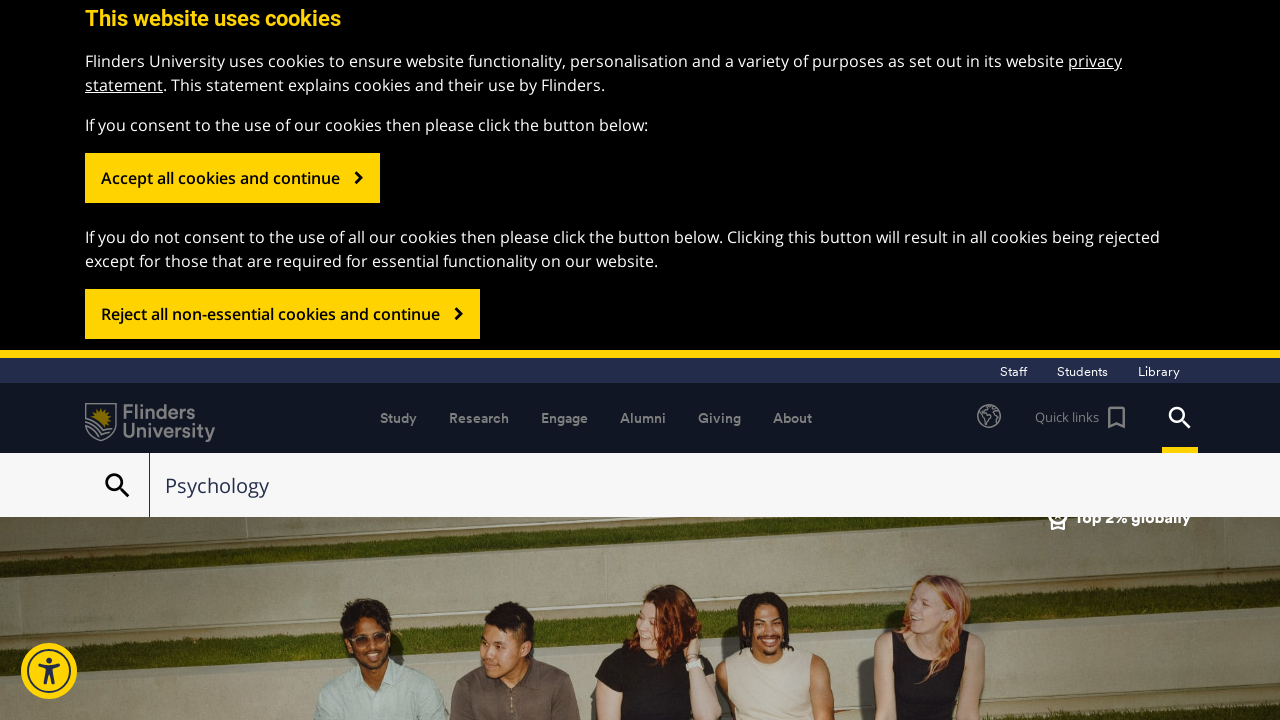

Pressed Enter to submit search query on #gsc-i-id1
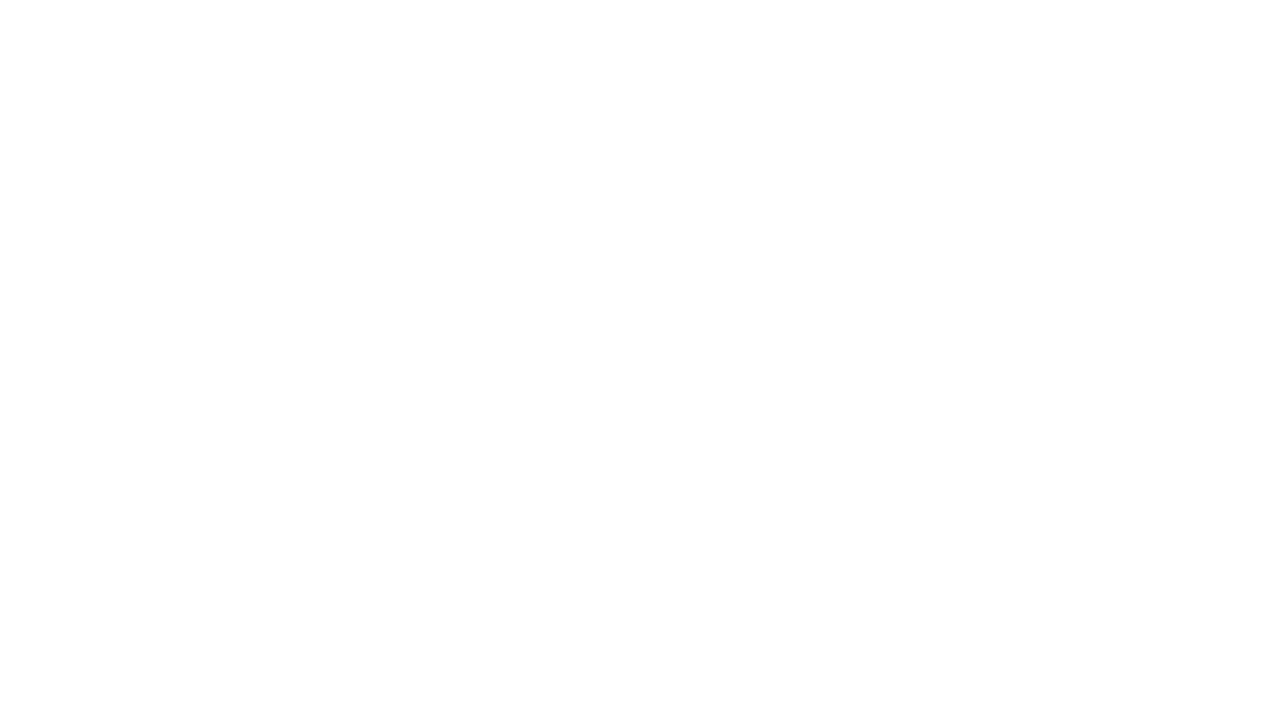

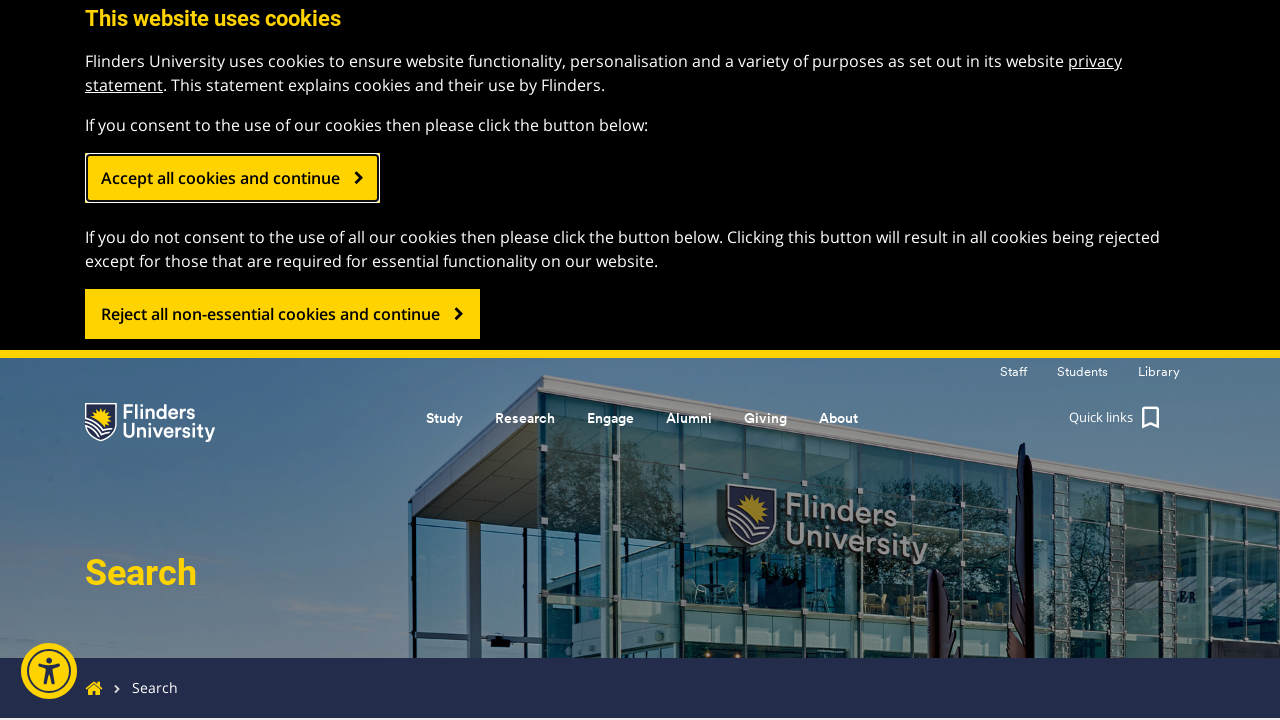